Navigates to W3Schools website and scrolls down the page

Starting URL: https://www.w3schools.com/

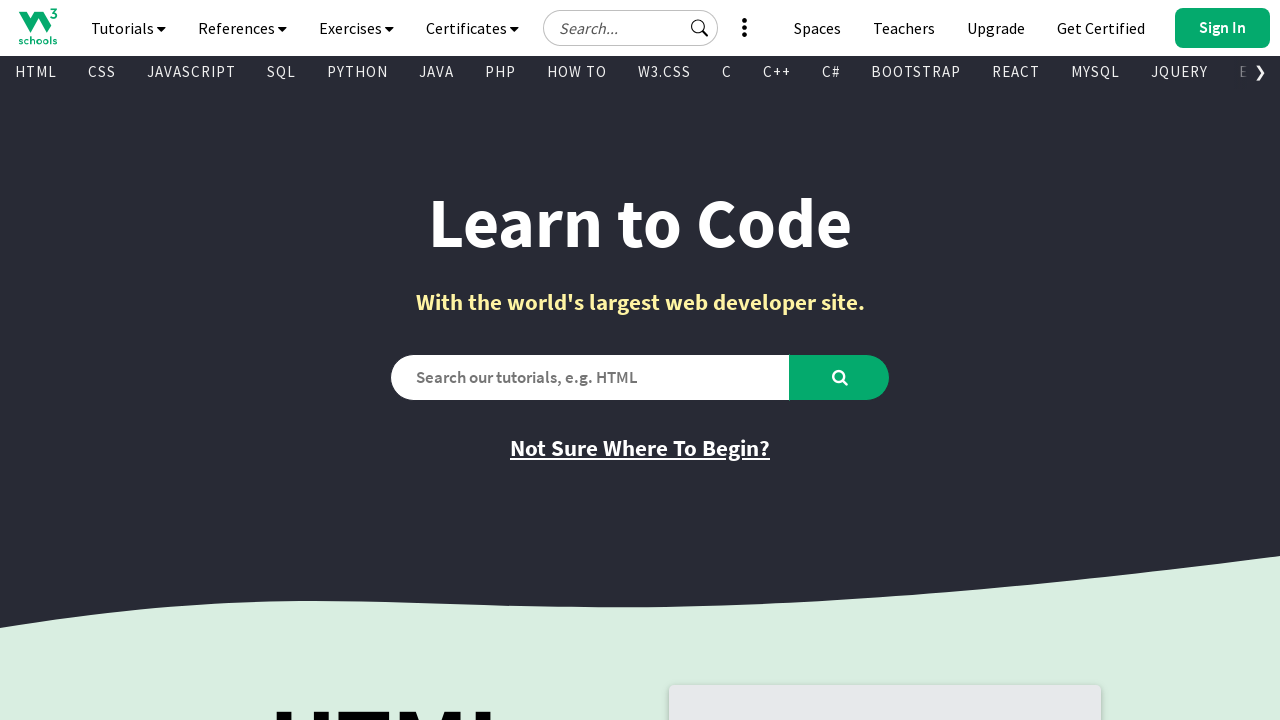

Navigated to W3Schools website
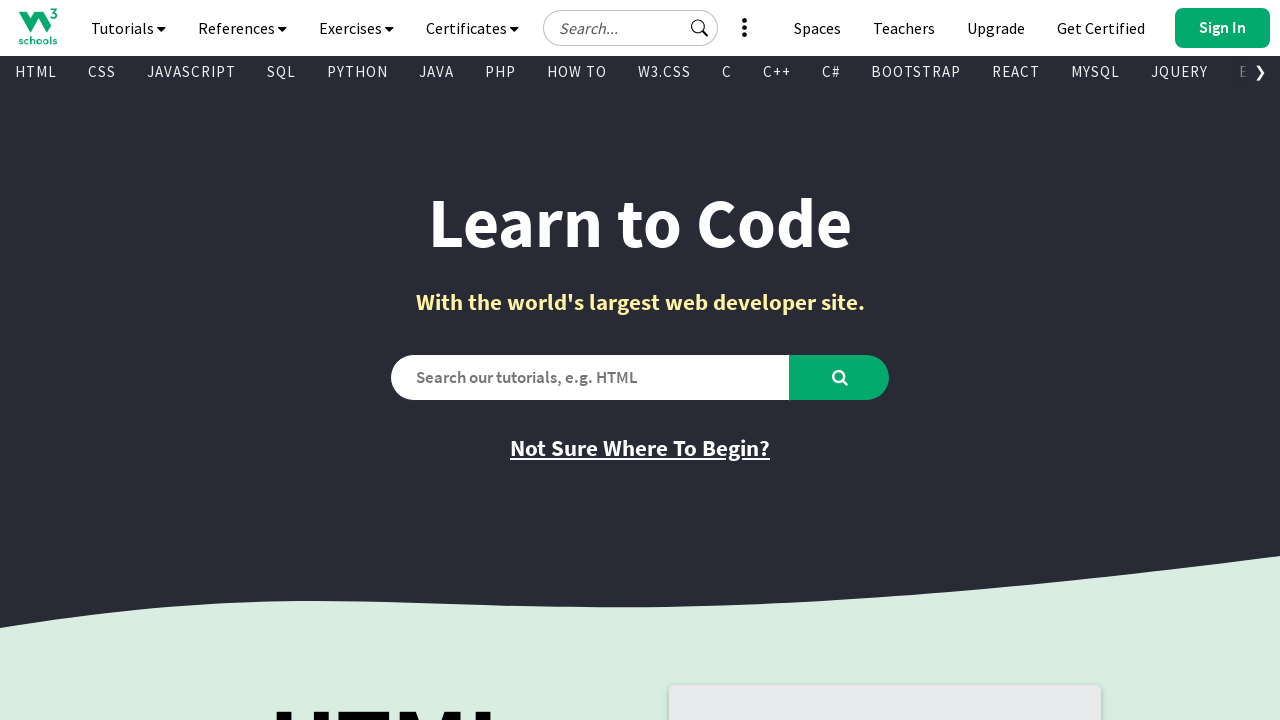

Scrolled down the page by 750px horizontally and 850px vertically
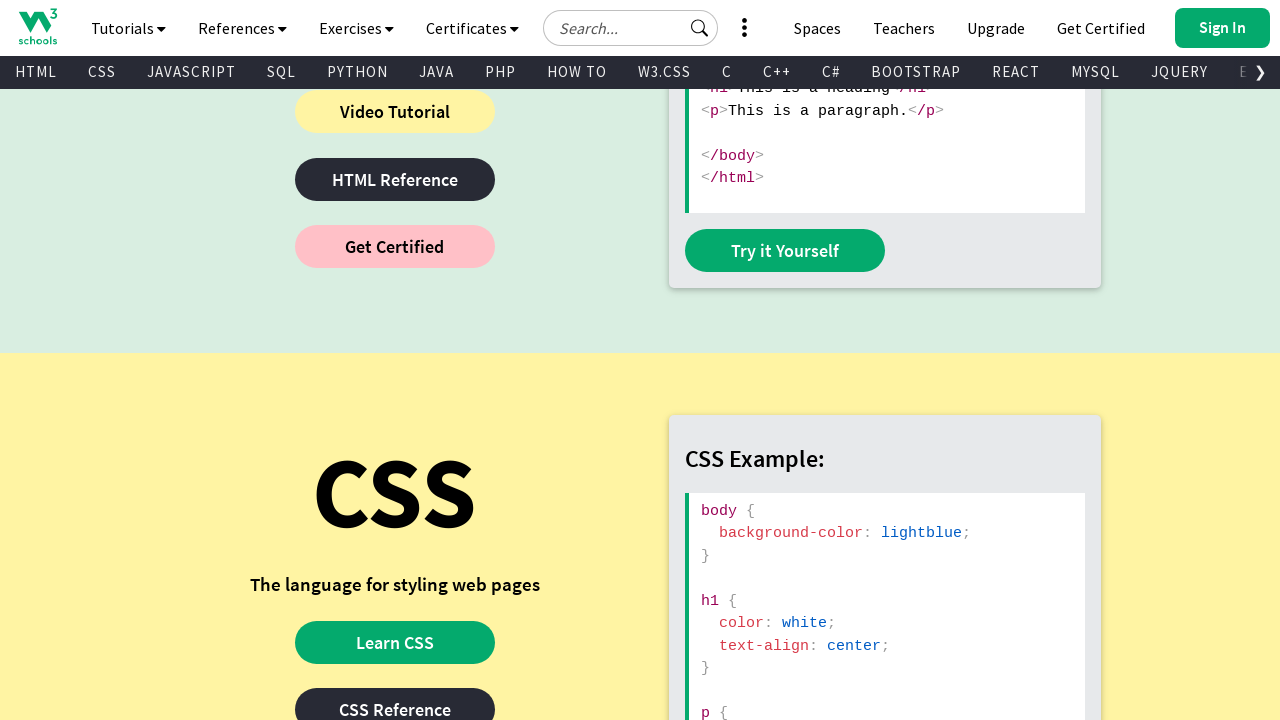

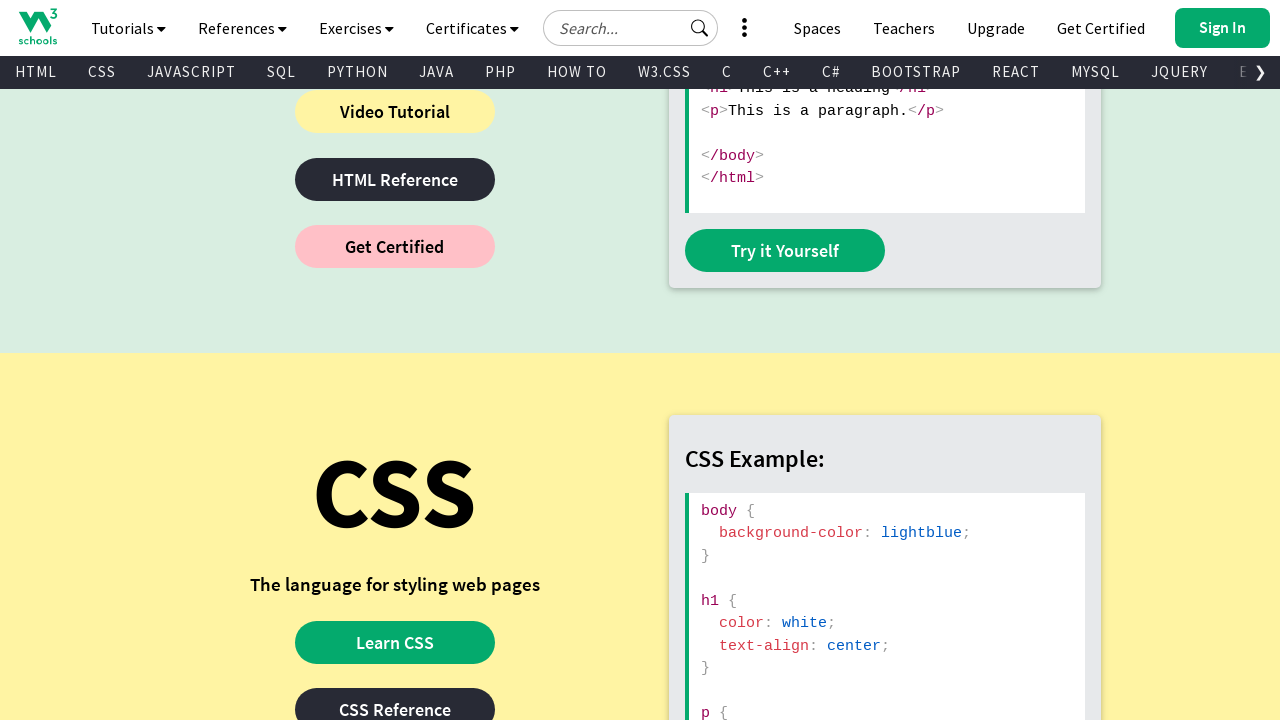